Tests table sorting on a table with helpful class attributes by clicking the Due column header

Starting URL: http://the-internet.herokuapp.com/tables

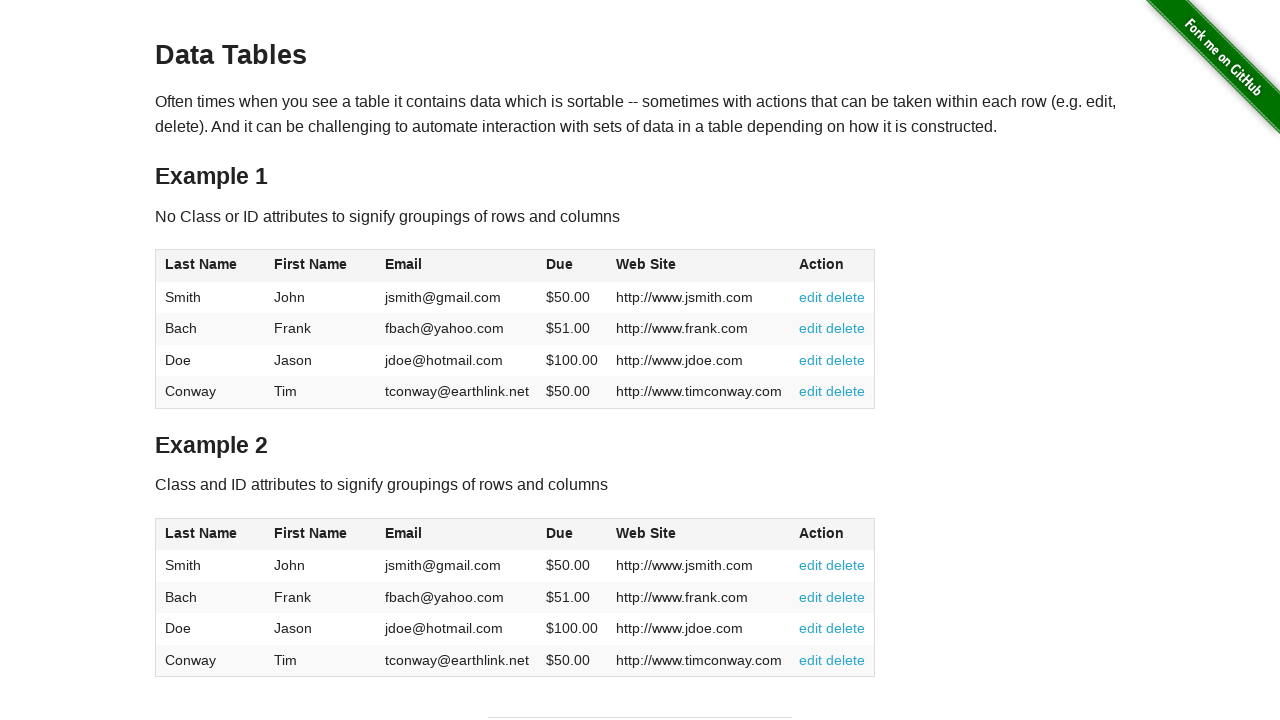

Clicked the Due column header in table2 to sort at (560, 533) on #table2 thead .dues
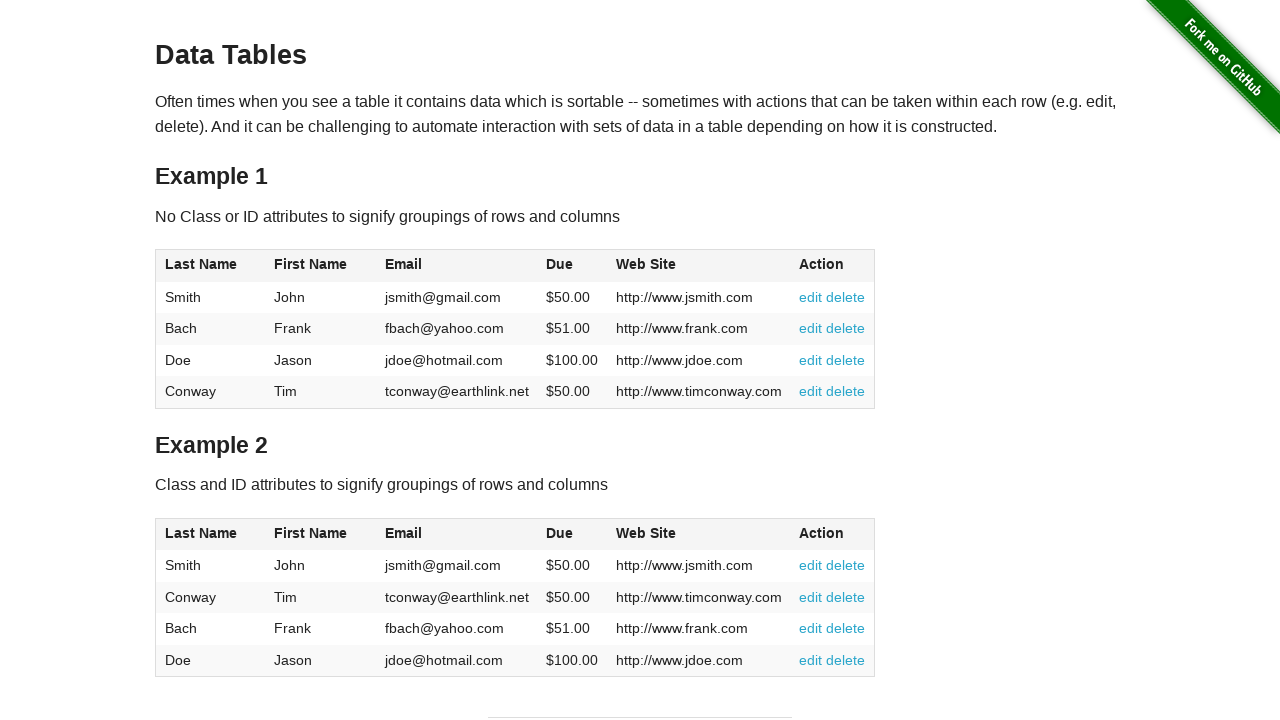

Table sorted and Due column data is now visible
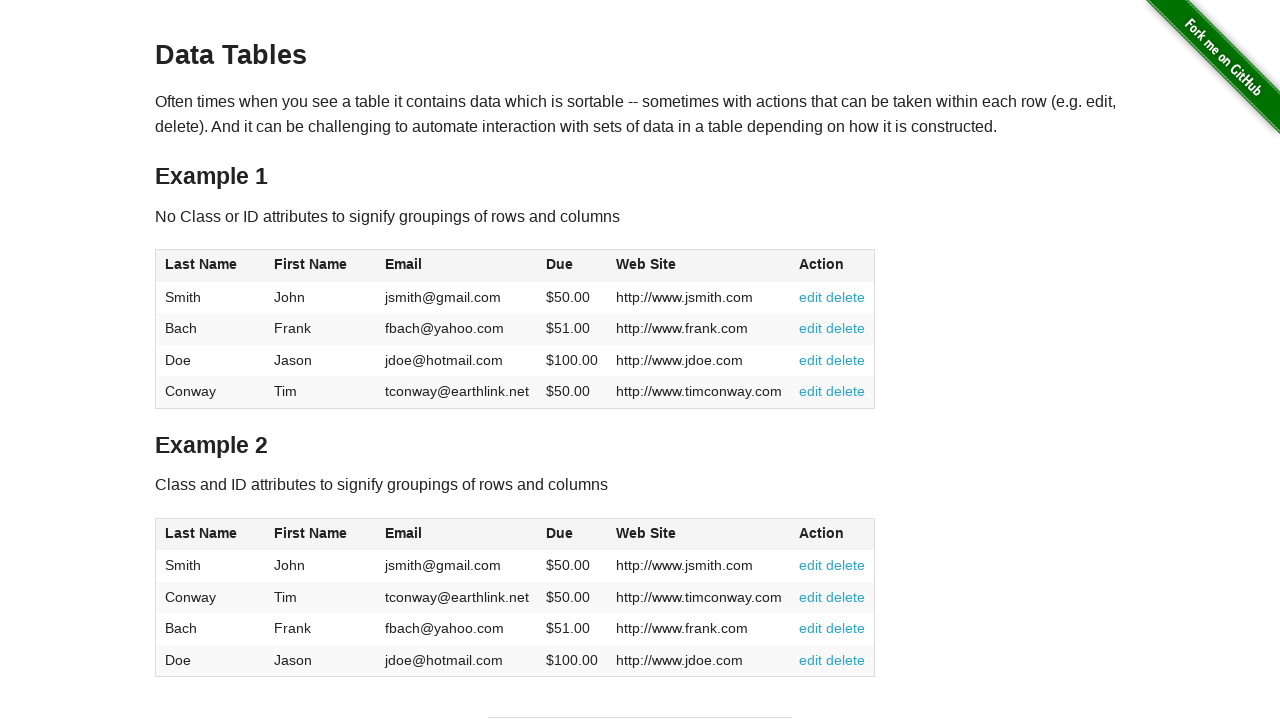

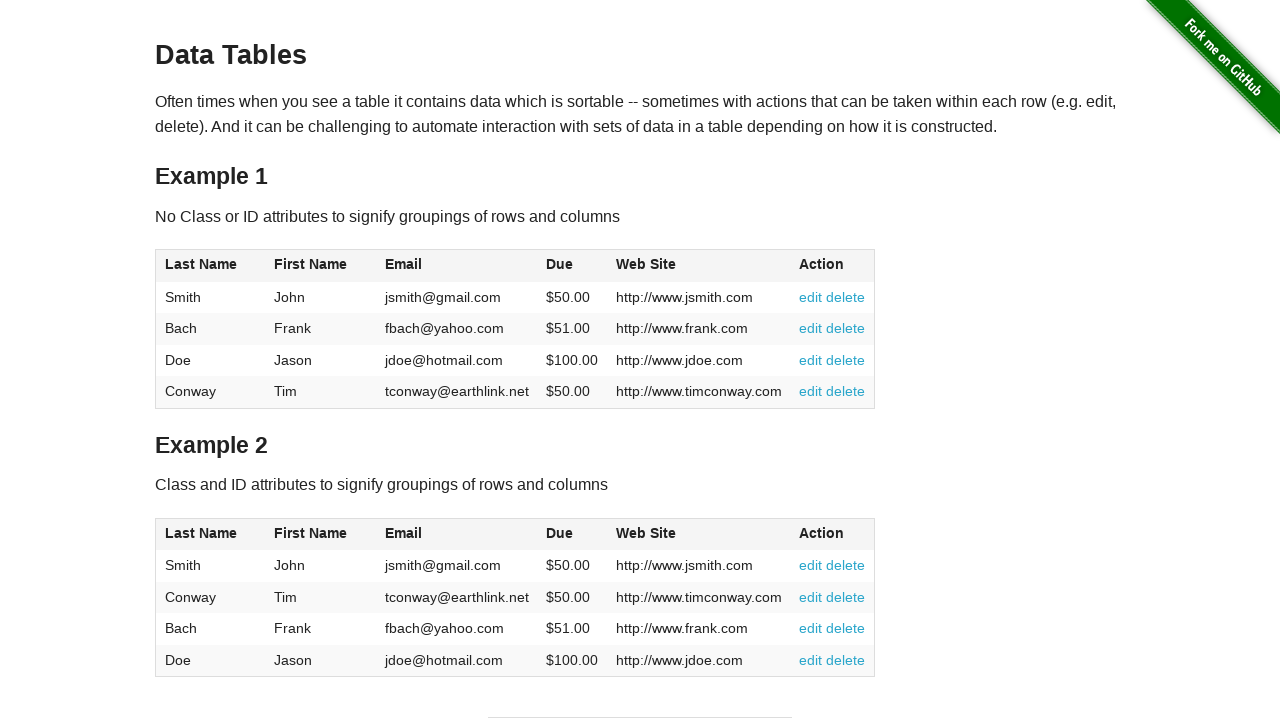